Tests the forgot password functionality by clicking the forgot password link, entering an email address, and submitting the password reset request form.

Starting URL: https://test.digri.ai/

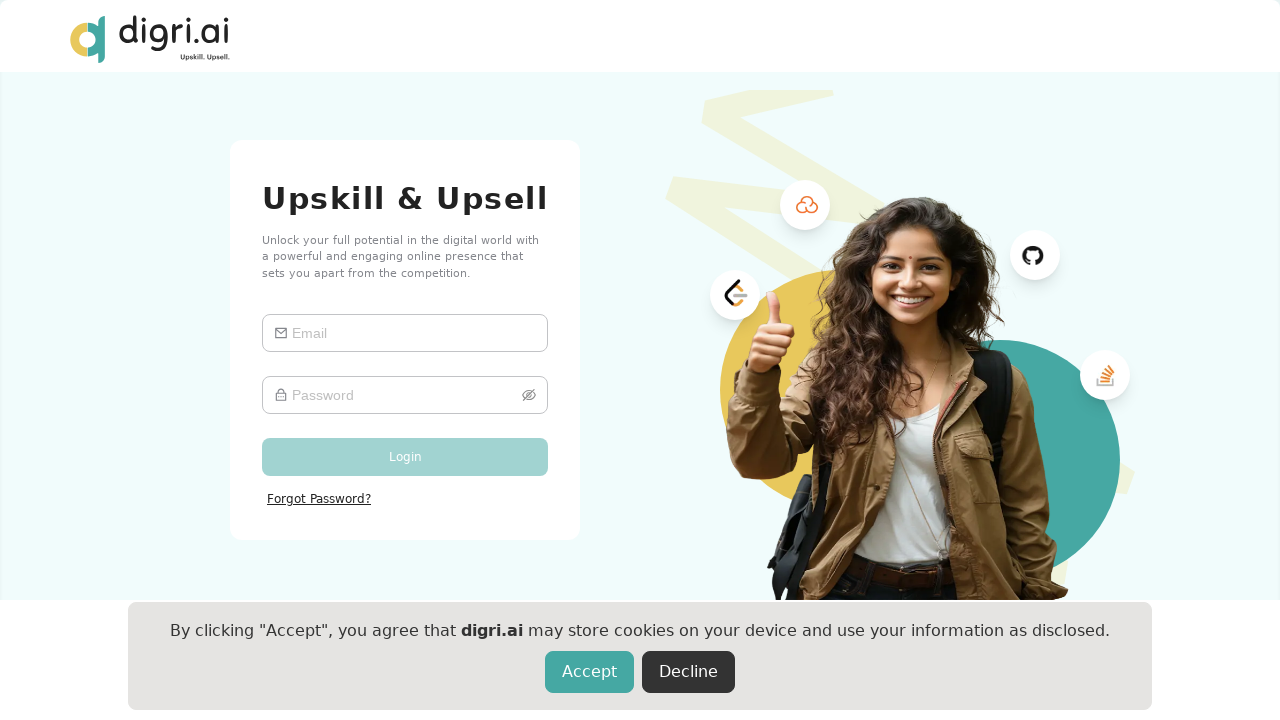

Navigated to https://test.digri.ai/
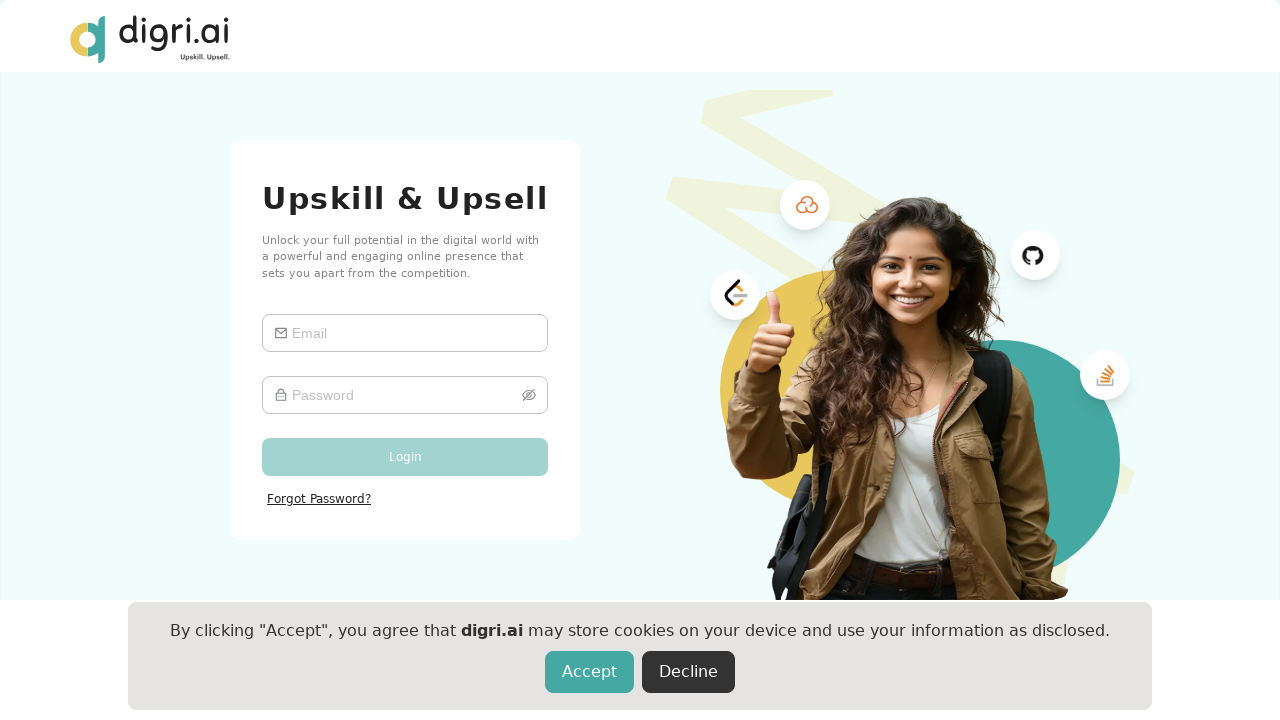

Clicked on 'Forgot Password?' link at (319, 499) on a:text('Forgot Password?')
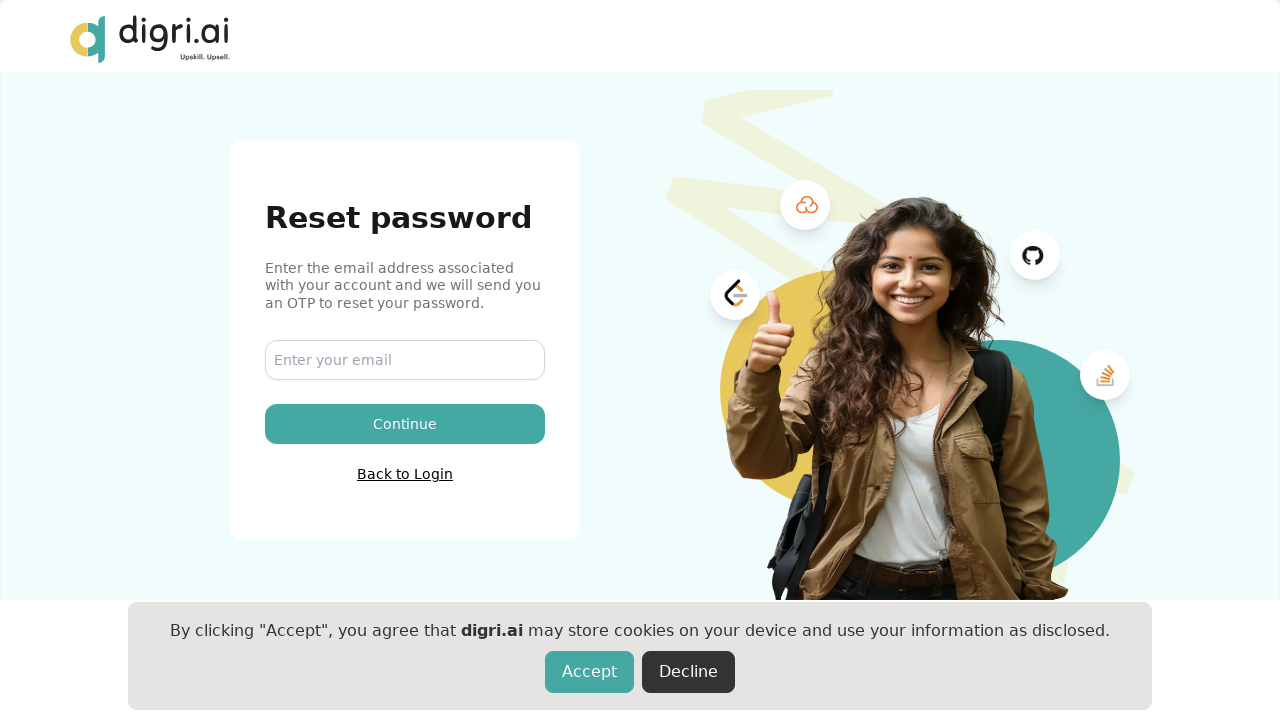

Filled email field with 'testuser@example.com' on #email
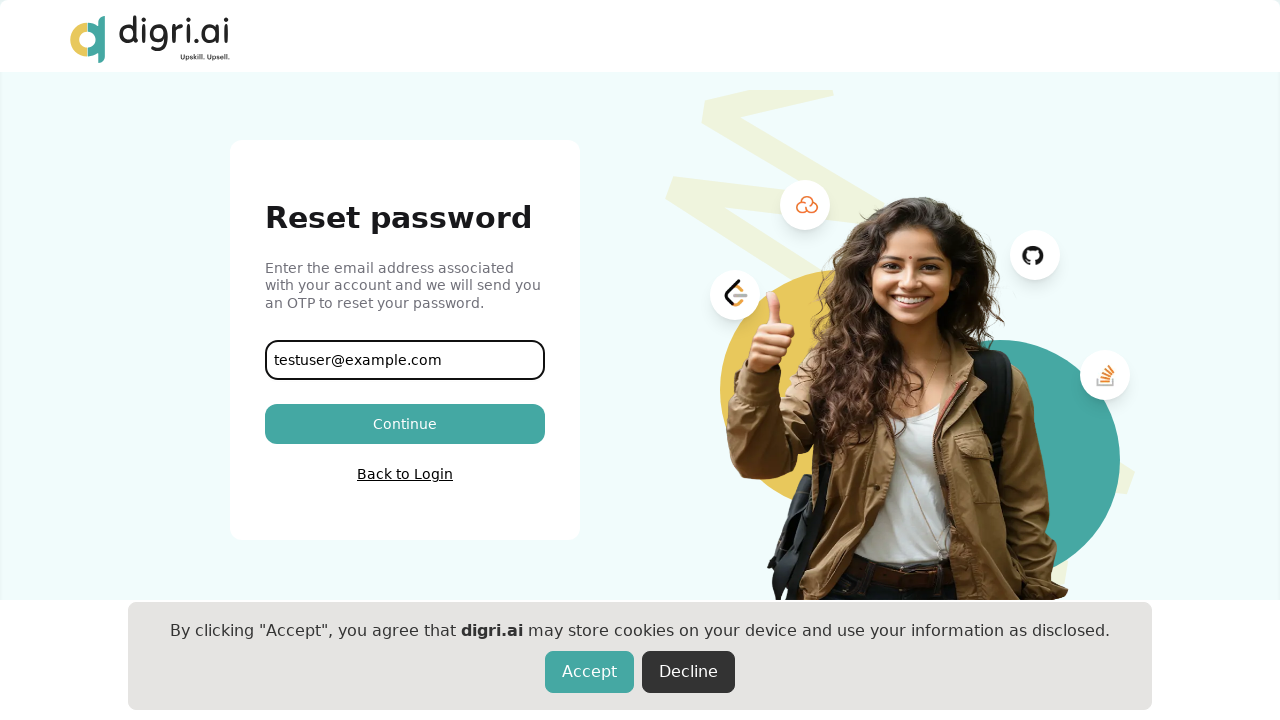

Clicked submit button to send password reset request at (405, 424) on form button
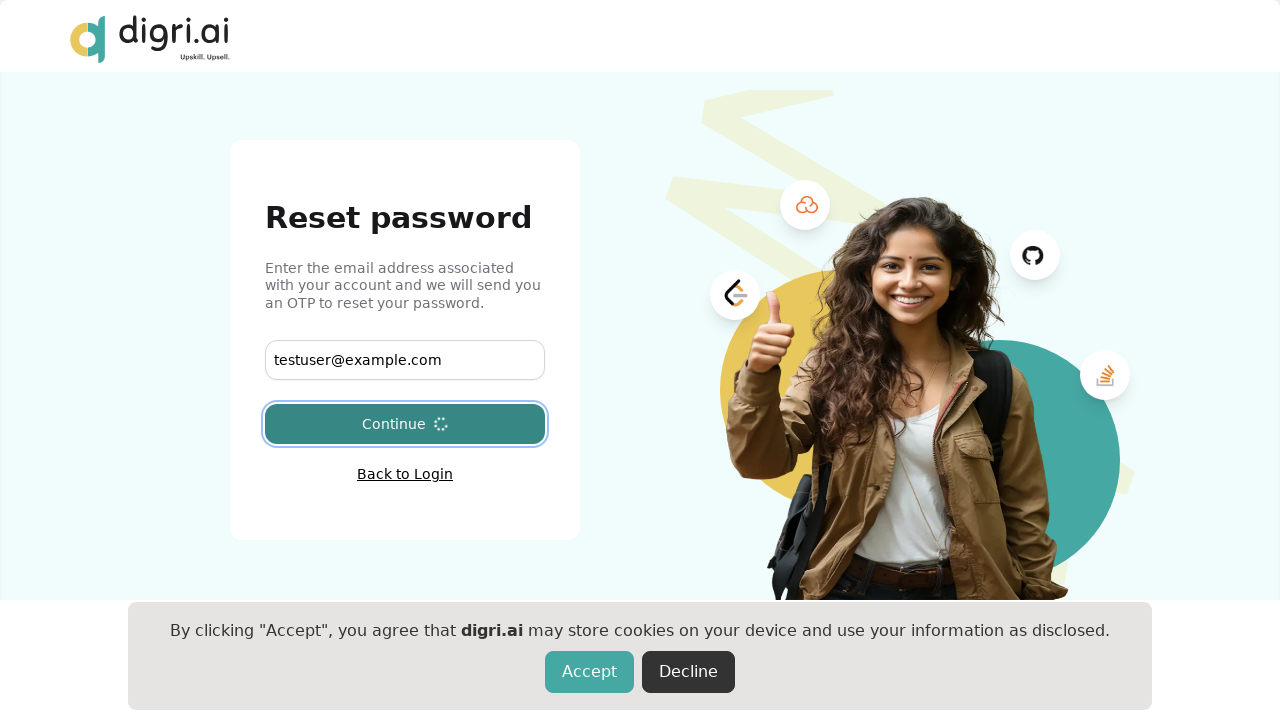

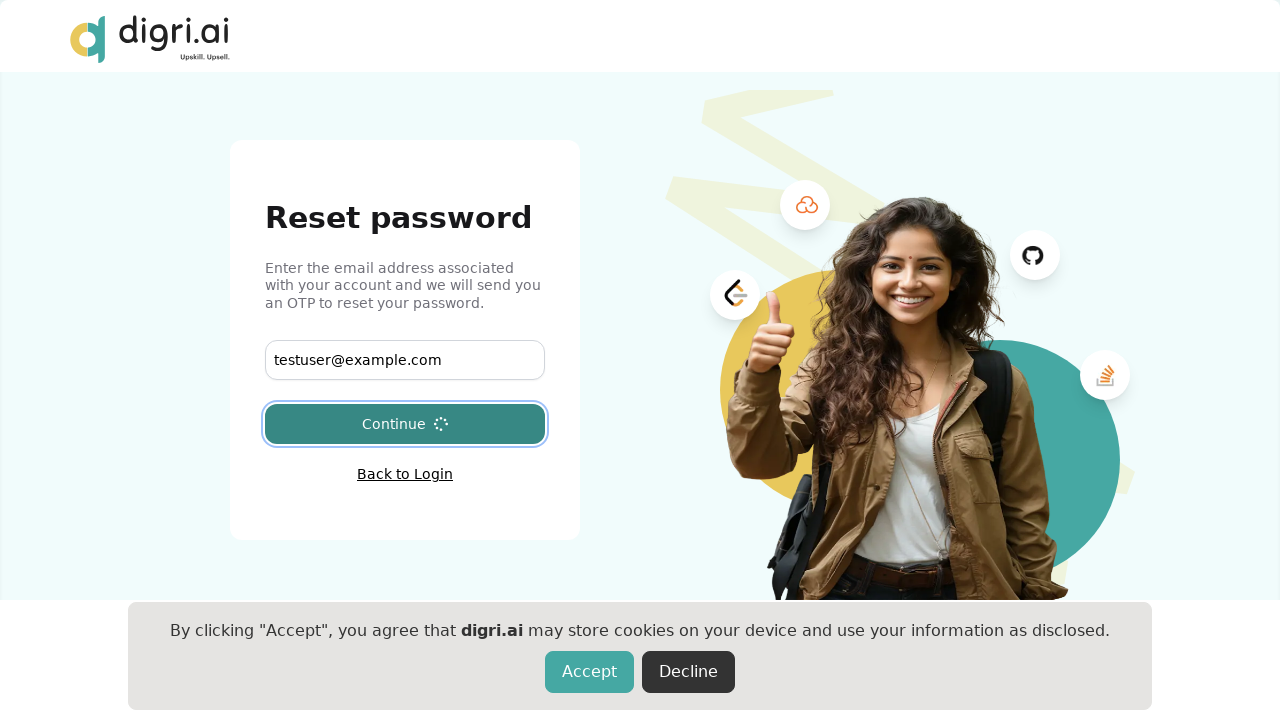